Tests clearing the complete state of all items by checking then unchecking toggle all

Starting URL: https://demo.playwright.dev/todomvc

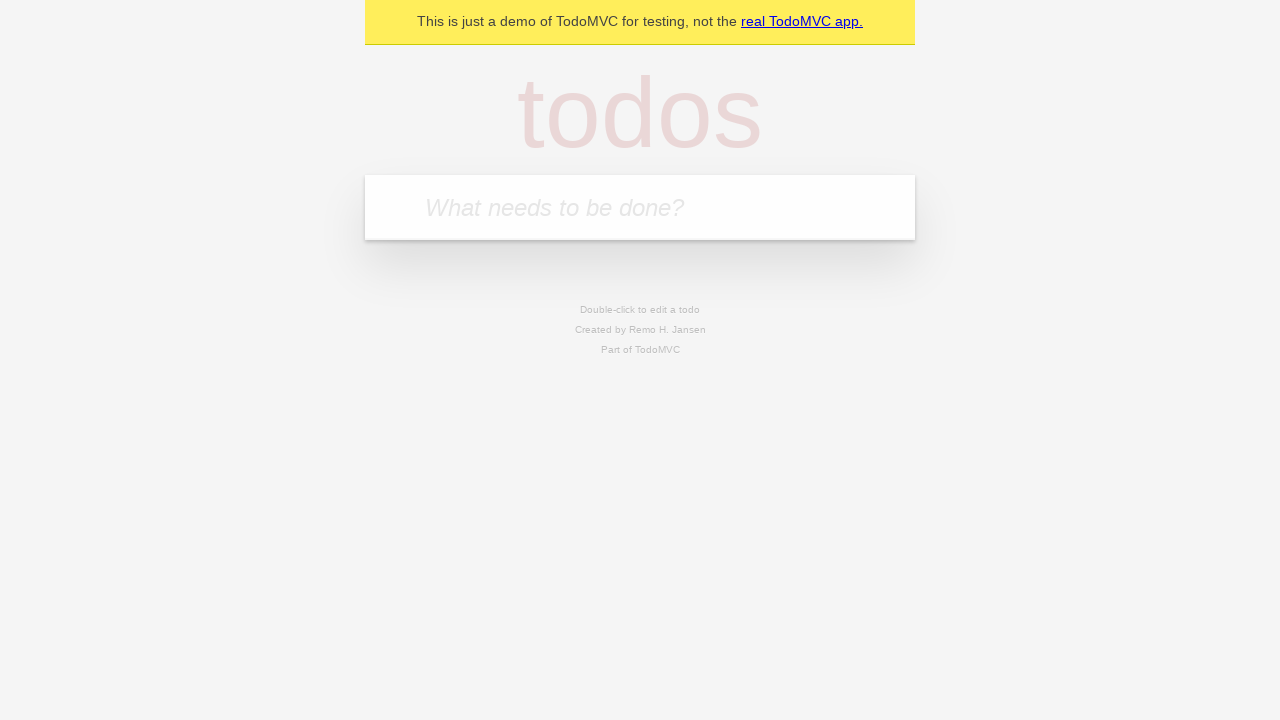

Filled todo input with 'buy some cheese' on internal:attr=[placeholder="What needs to be done?"i]
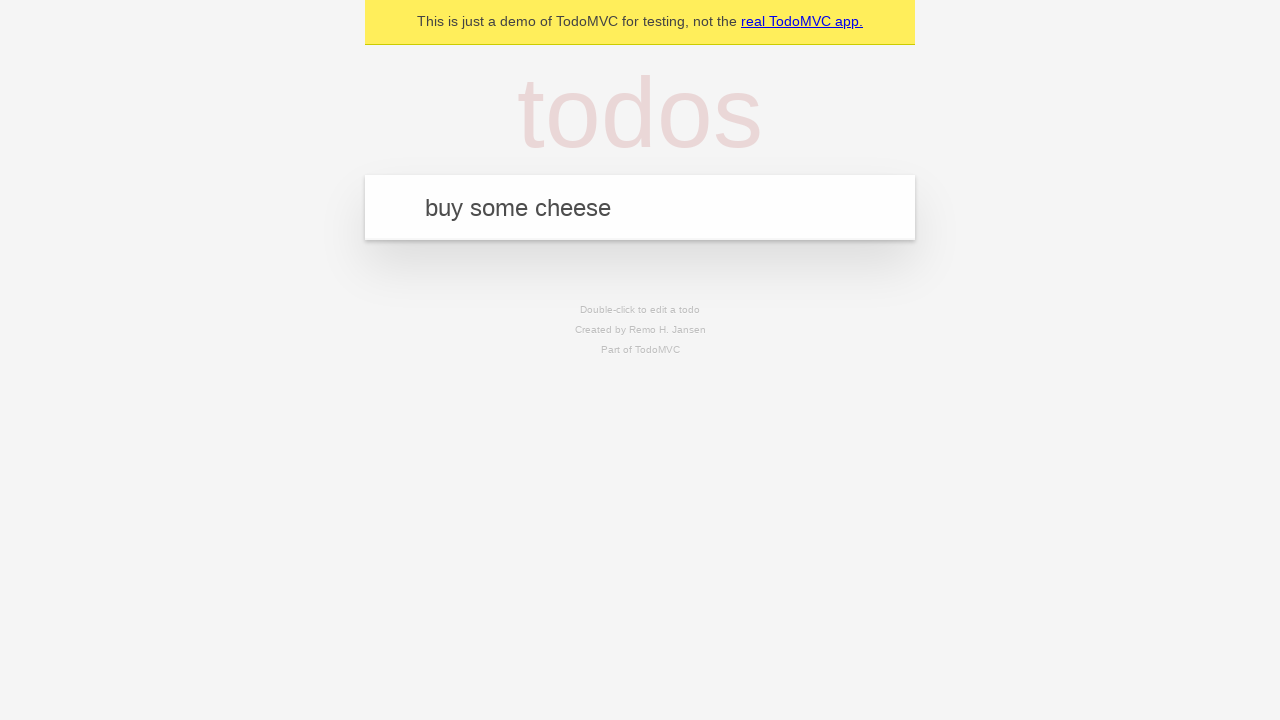

Pressed Enter to add first todo item on internal:attr=[placeholder="What needs to be done?"i]
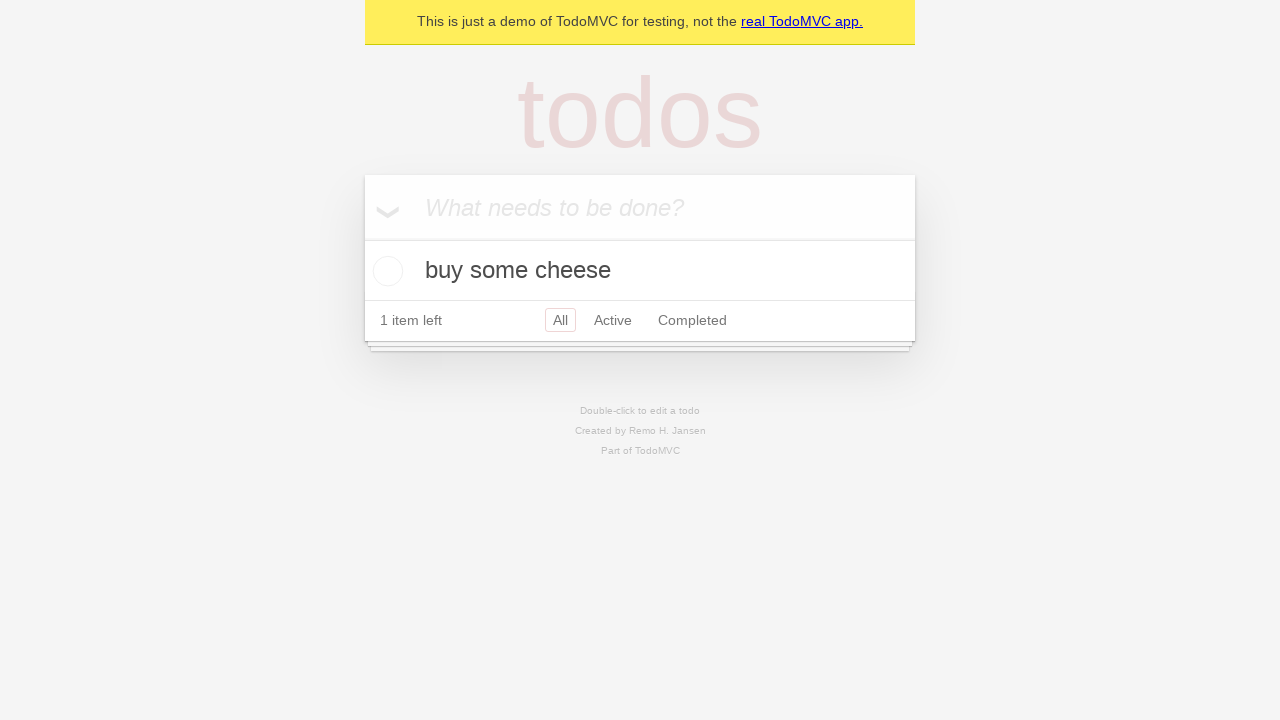

Filled todo input with 'feed the cat' on internal:attr=[placeholder="What needs to be done?"i]
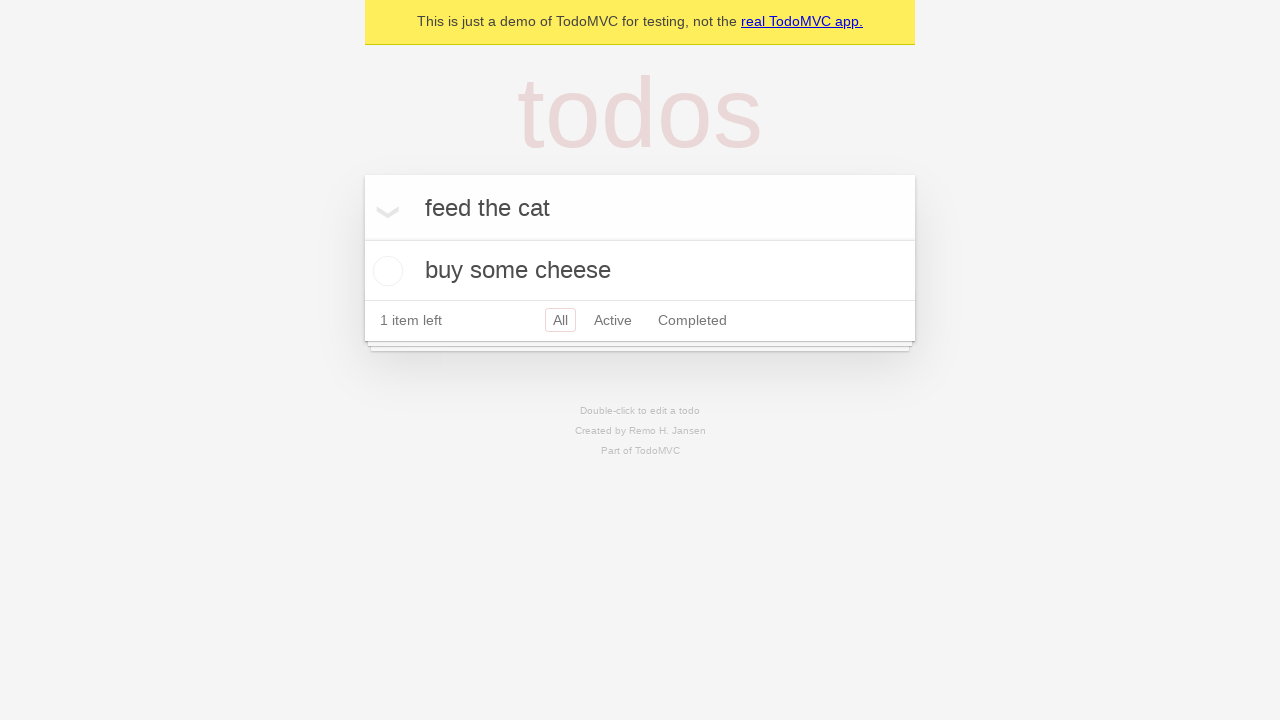

Pressed Enter to add second todo item on internal:attr=[placeholder="What needs to be done?"i]
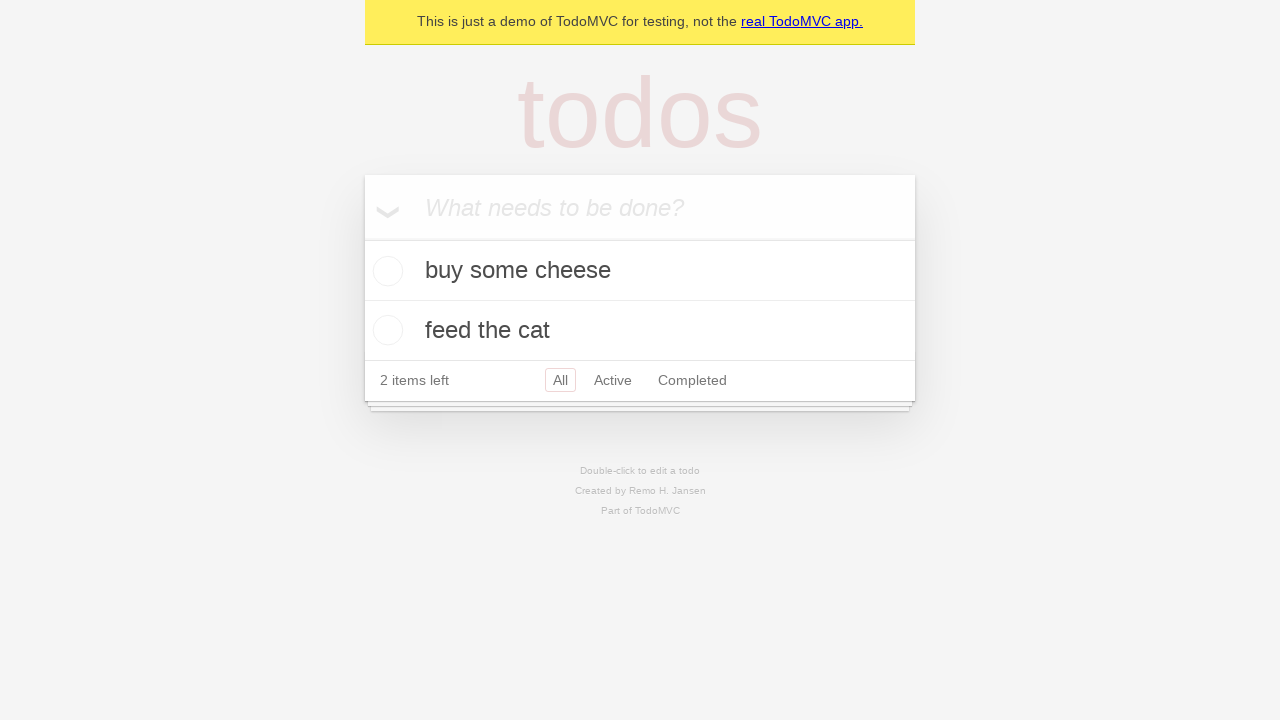

Filled todo input with 'book a doctors appointment' on internal:attr=[placeholder="What needs to be done?"i]
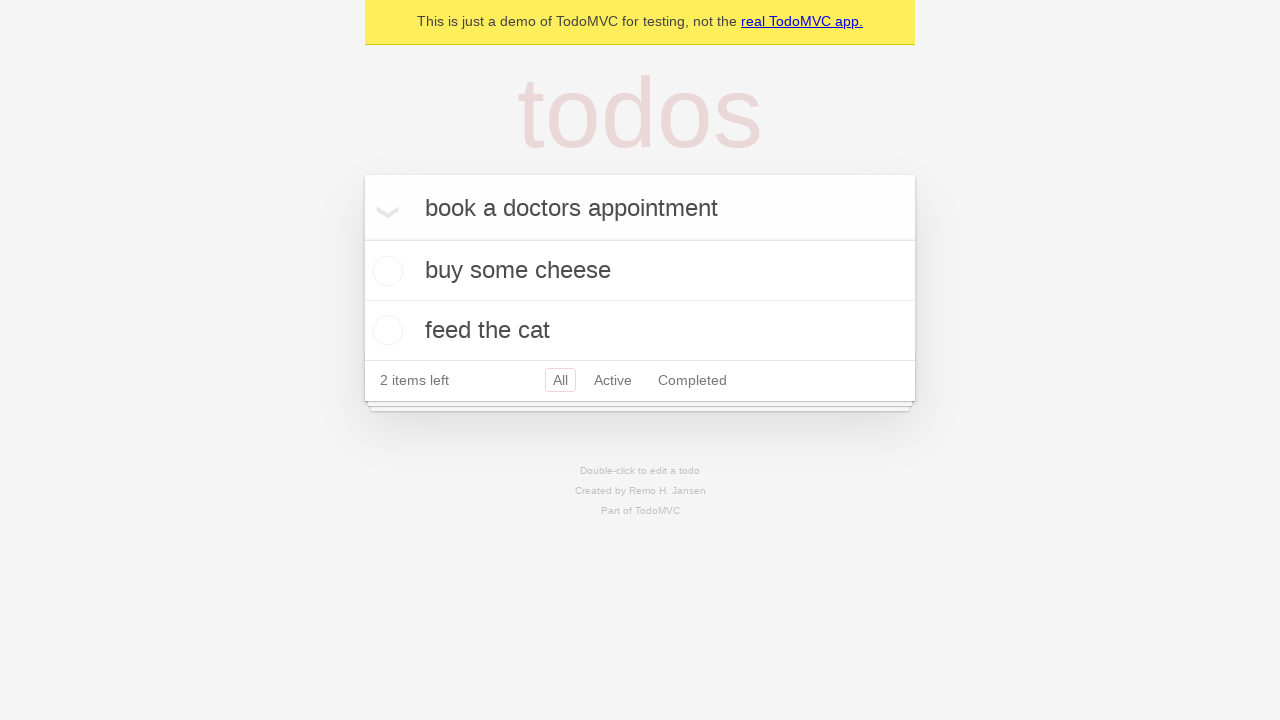

Pressed Enter to add third todo item on internal:attr=[placeholder="What needs to be done?"i]
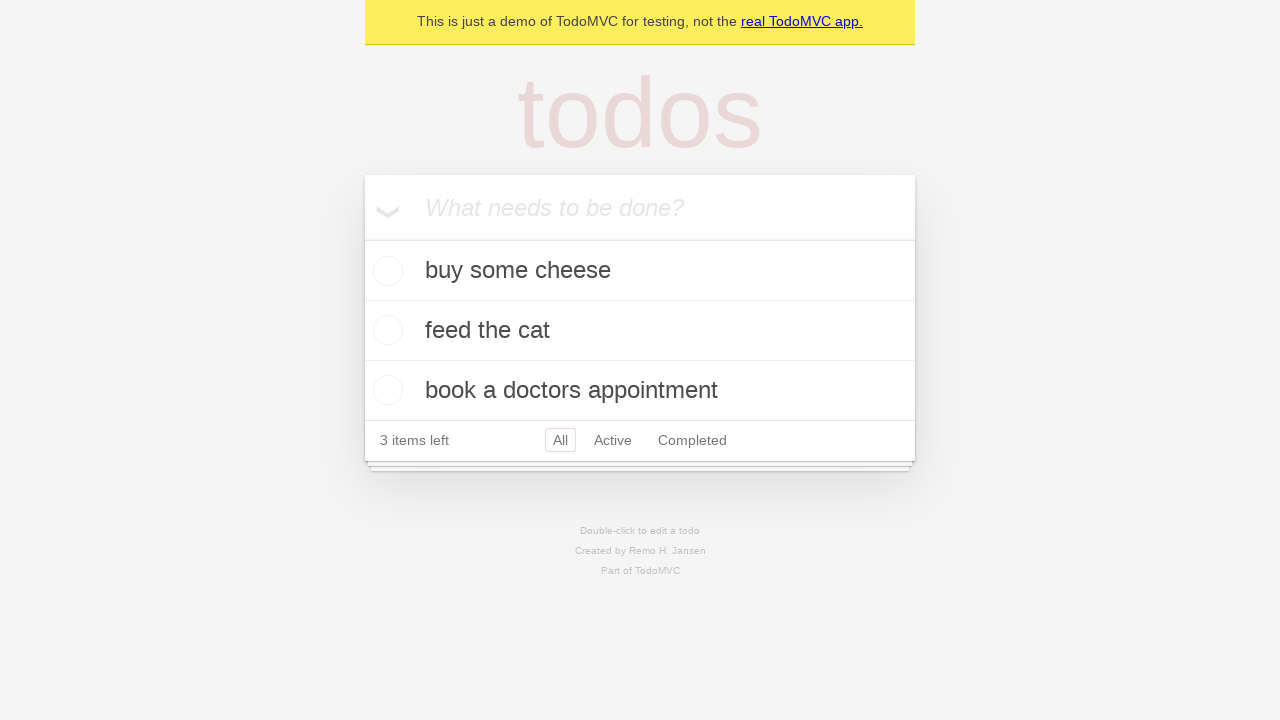

Clicked 'Mark all as complete' toggle to check all items at (362, 238) on internal:label="Mark all as complete"i
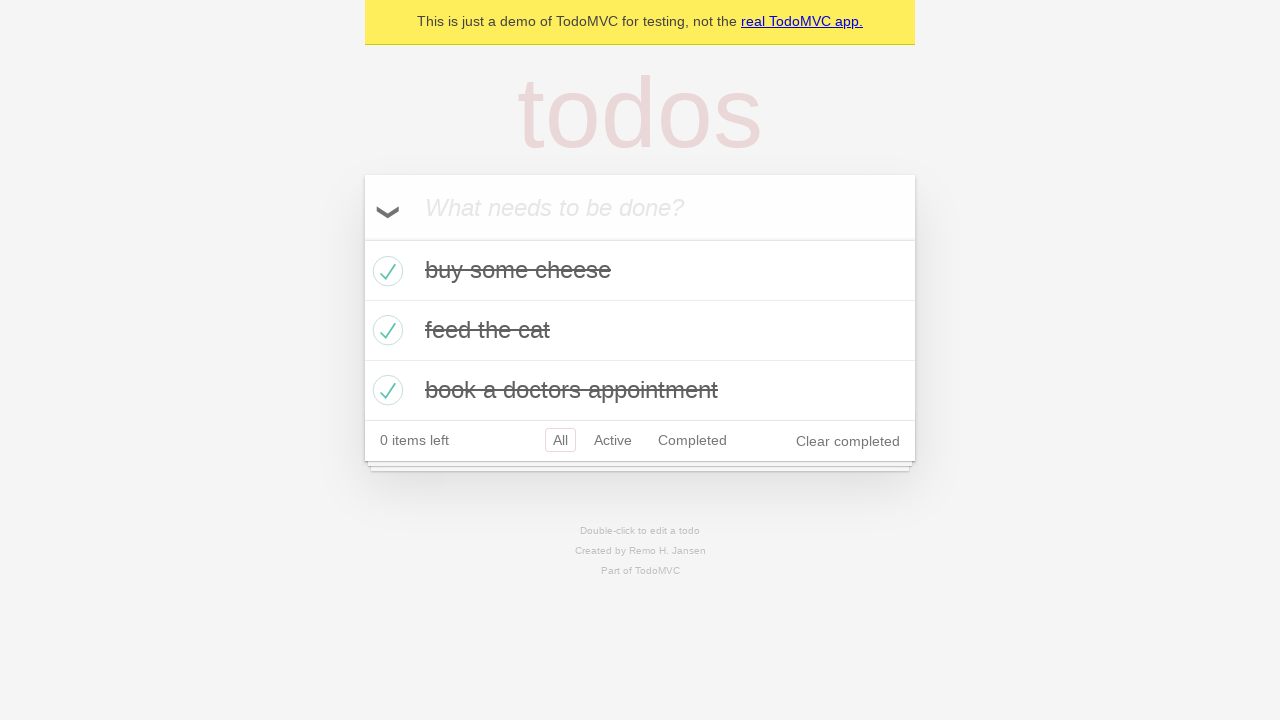

Clicked 'Mark all as complete' toggle to uncheck all items at (362, 238) on internal:label="Mark all as complete"i
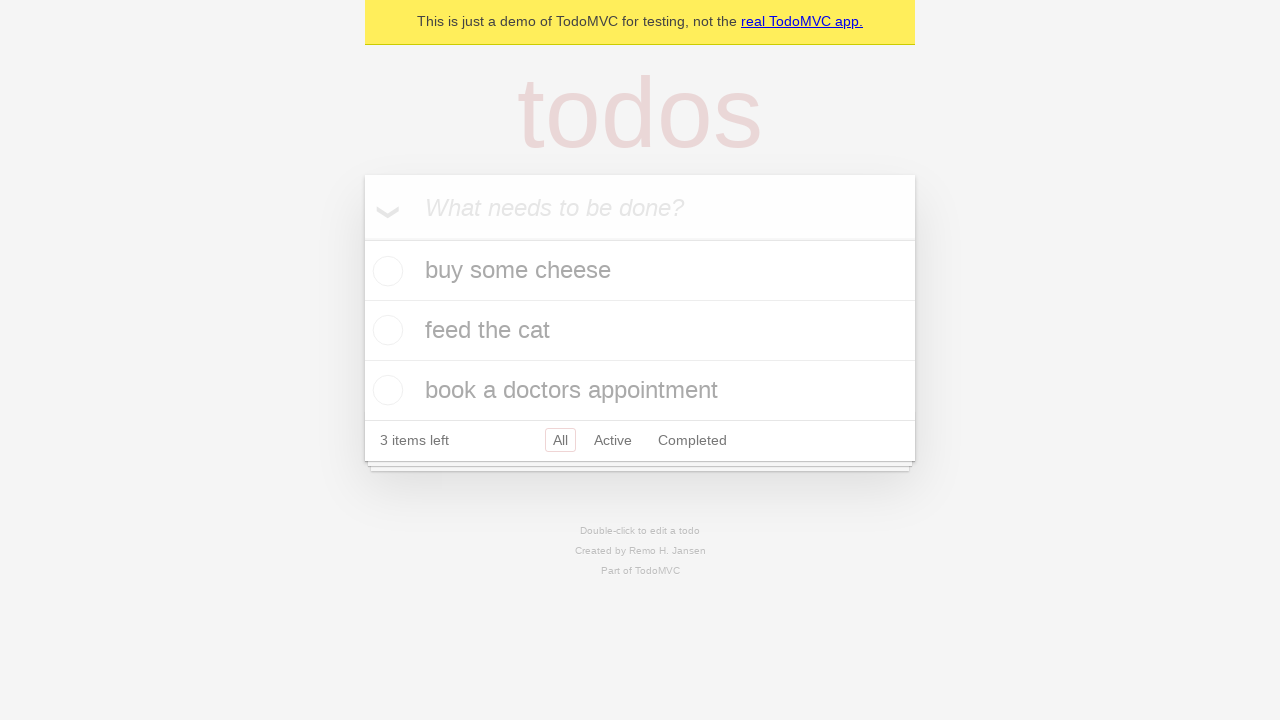

Waited for todo items to be in uncompleted state
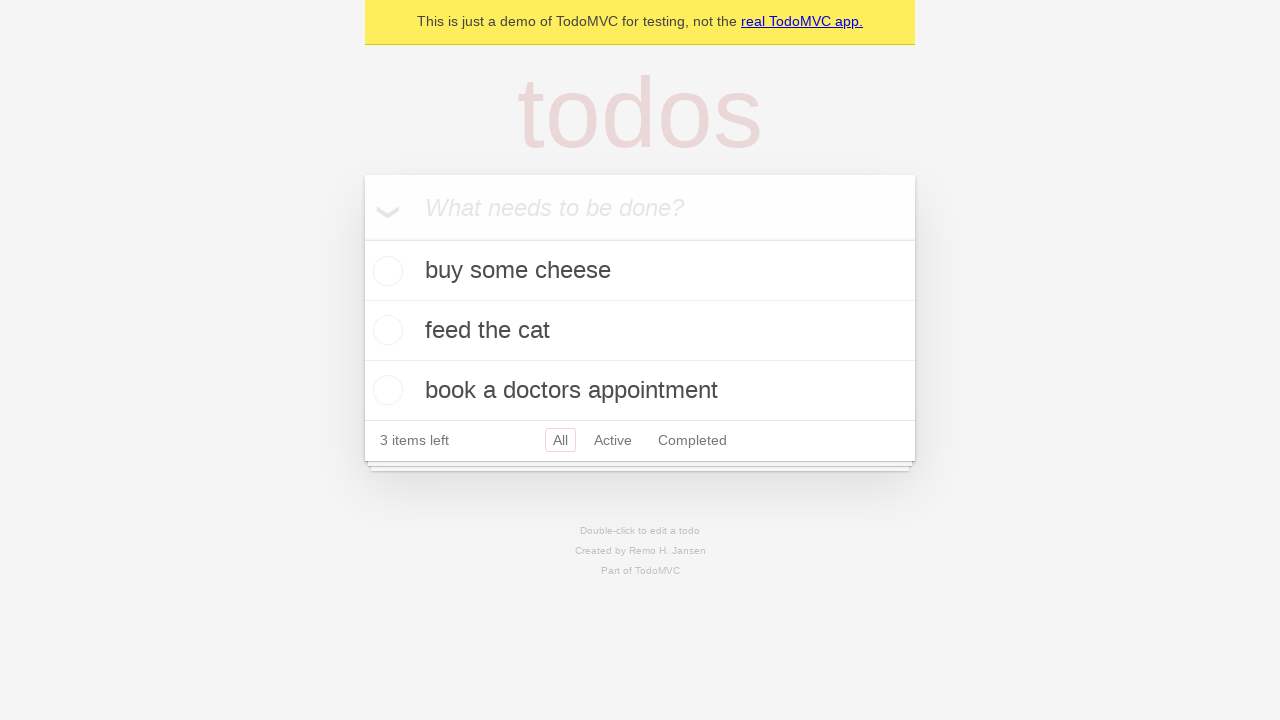

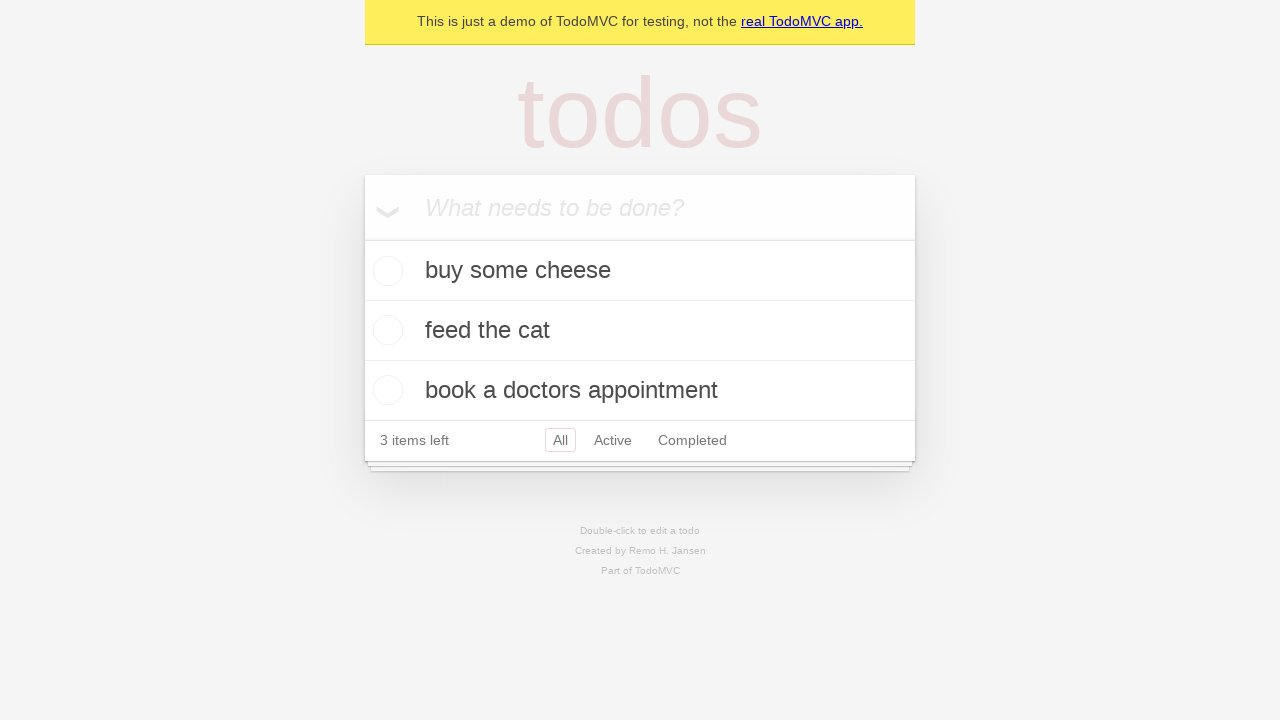